Tests auto-suggestion dropdown functionality by typing in an input field and selecting a suggestion from the dropdown list

Starting URL: https://rahulshettyacademy.com/dropdownsPractise/

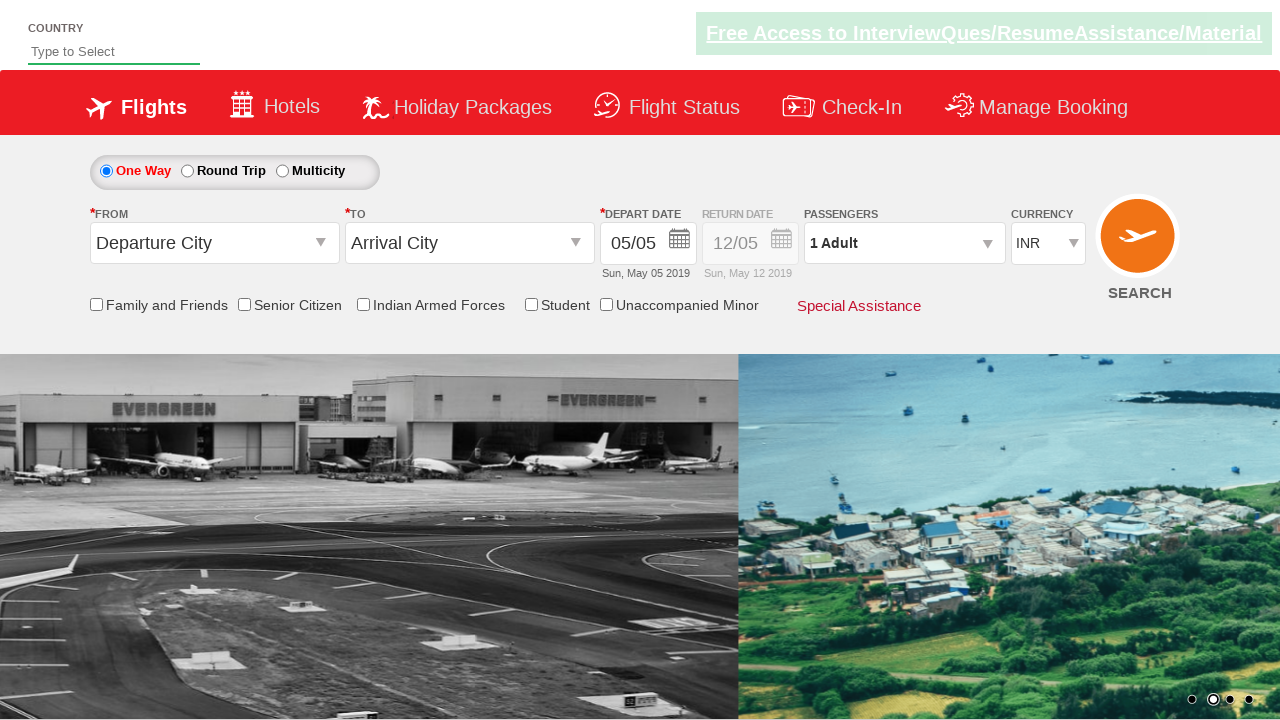

Typed 'in' in the autosuggest input field to trigger dropdown suggestions on input#autosuggest
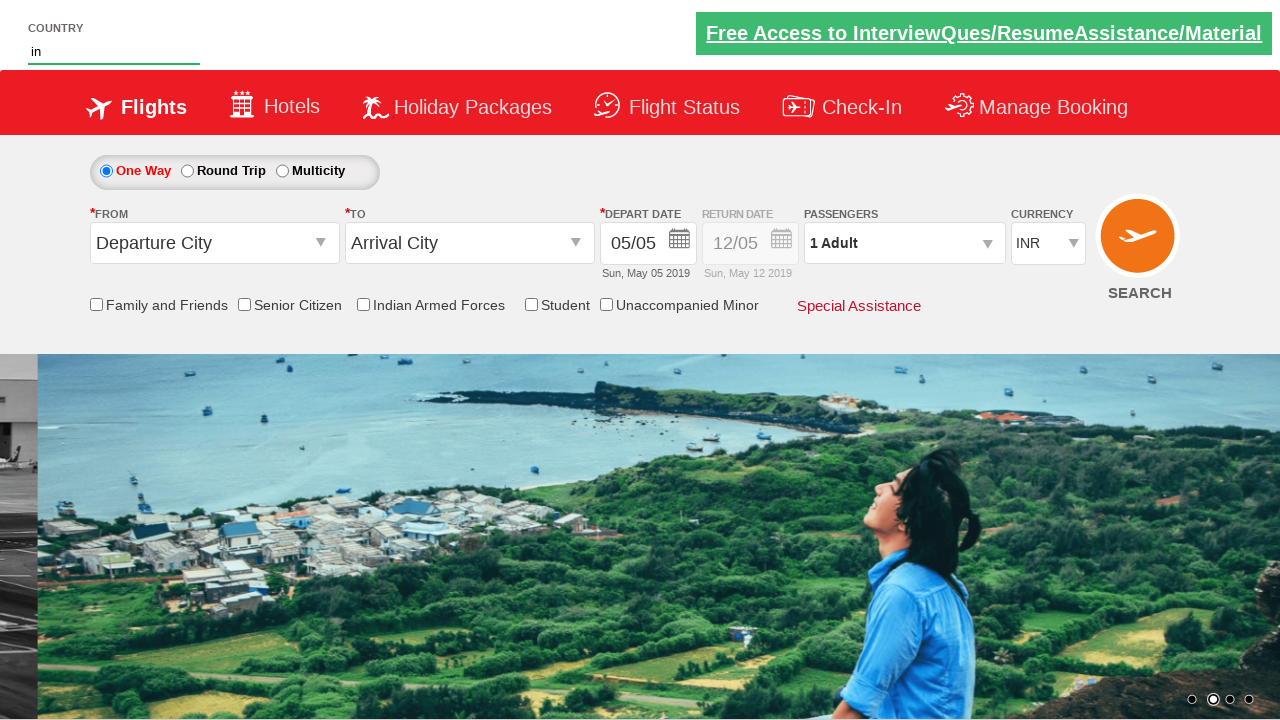

Suggestion dropdown appeared with available options
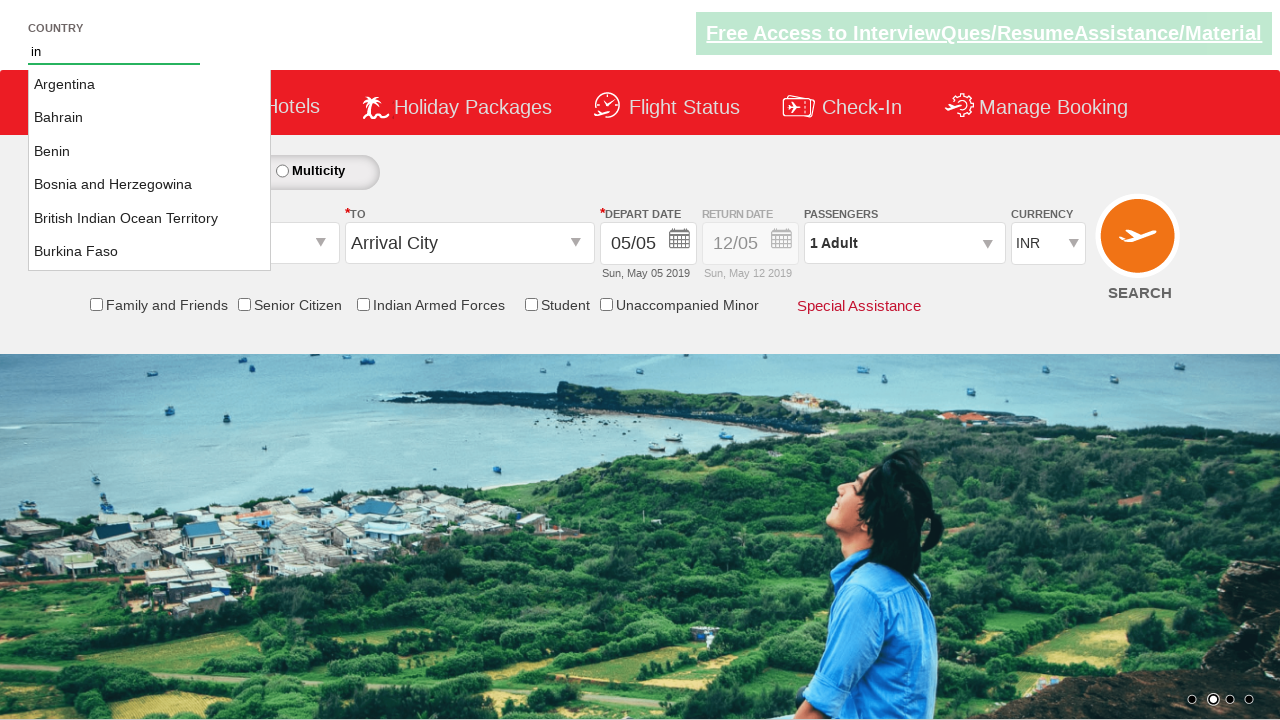

Selected 'India' from the autosuggest dropdown at (150, 168) on li.ui-menu-item a:text-is('India')
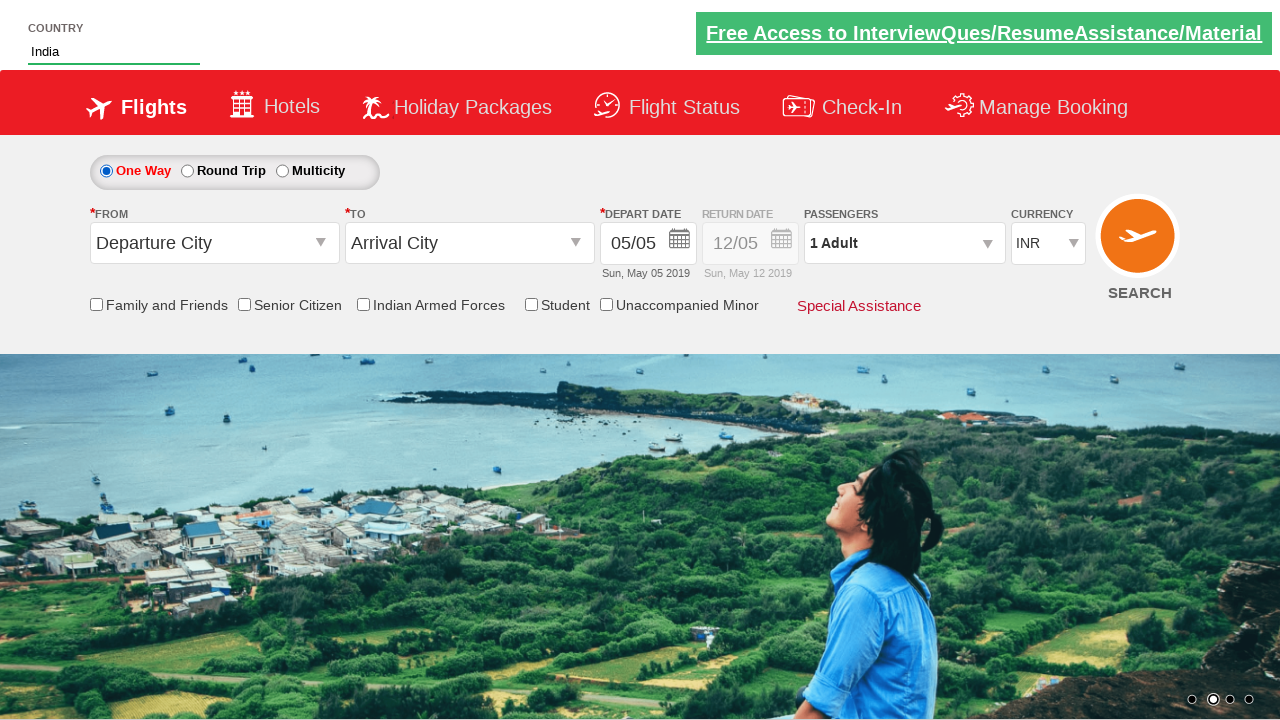

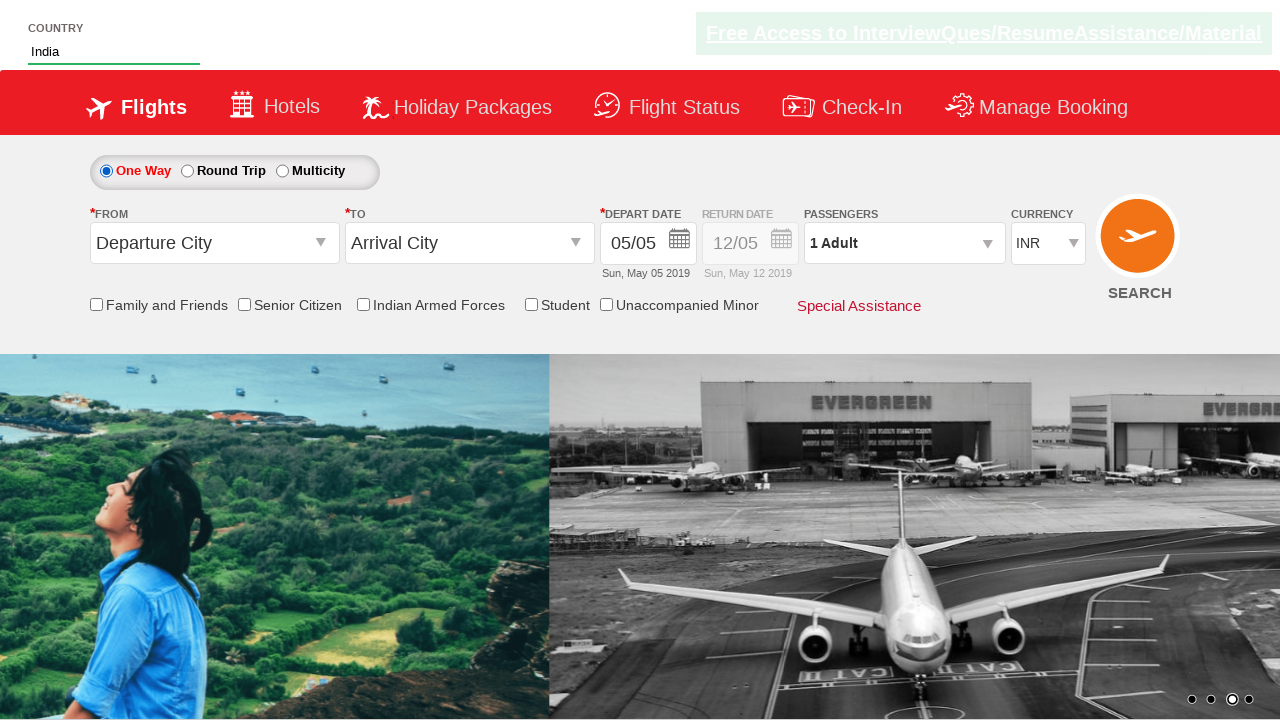